Tests todo application by selecting Backbone.js framework, adding three todo items, removing two of them, and verifying one item remains

Starting URL: https://todomvc.com

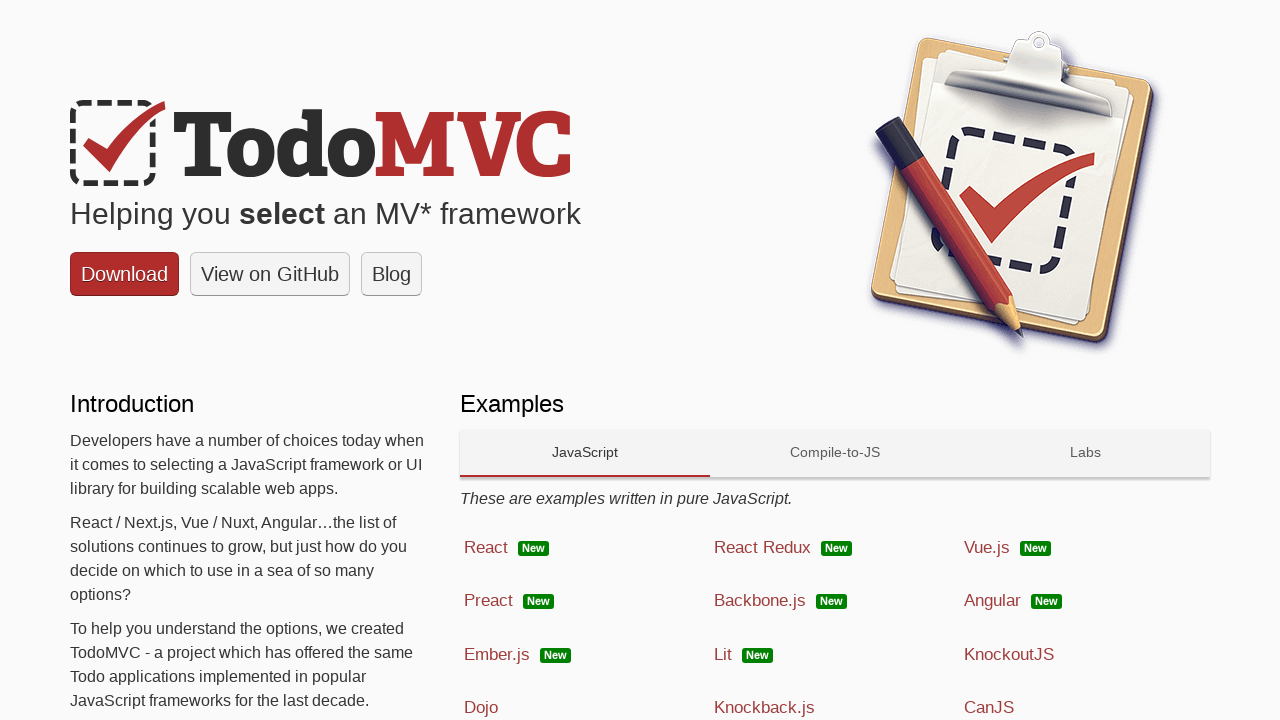

Selected Backbone.js framework at (760, 601) on text=Backbone.js
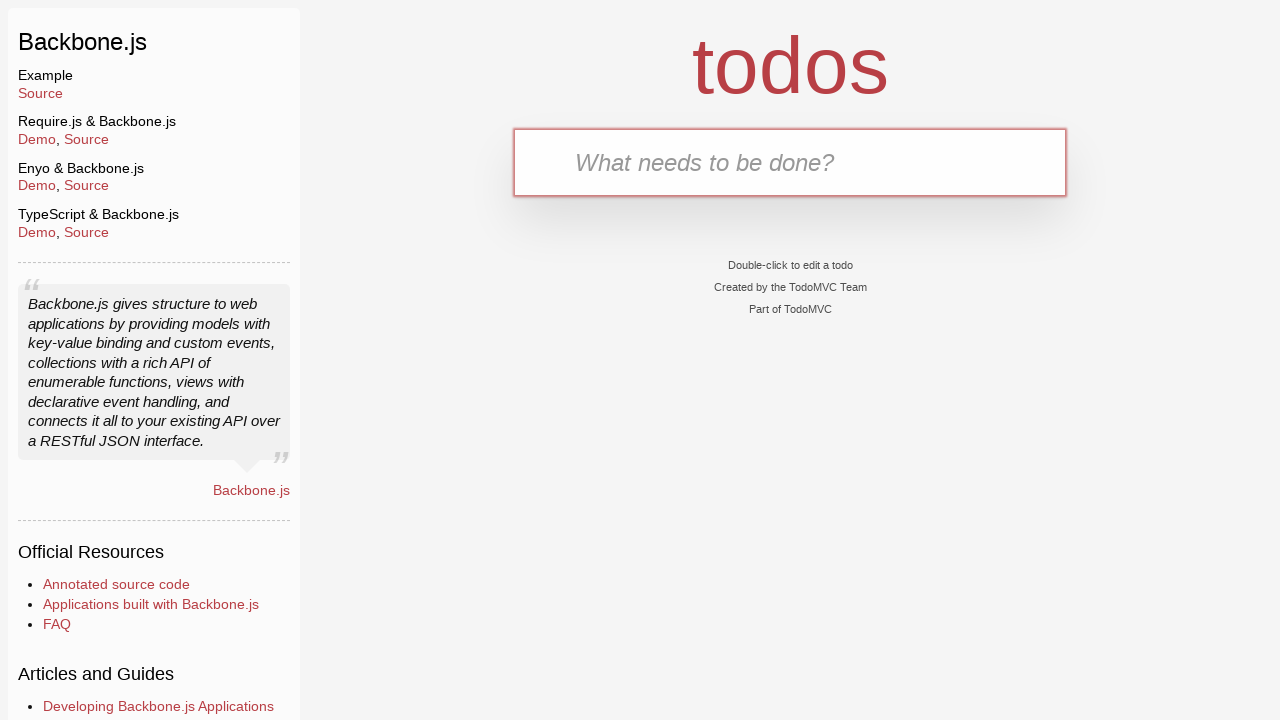

Filled new todo field with 'Study' on .new-todo
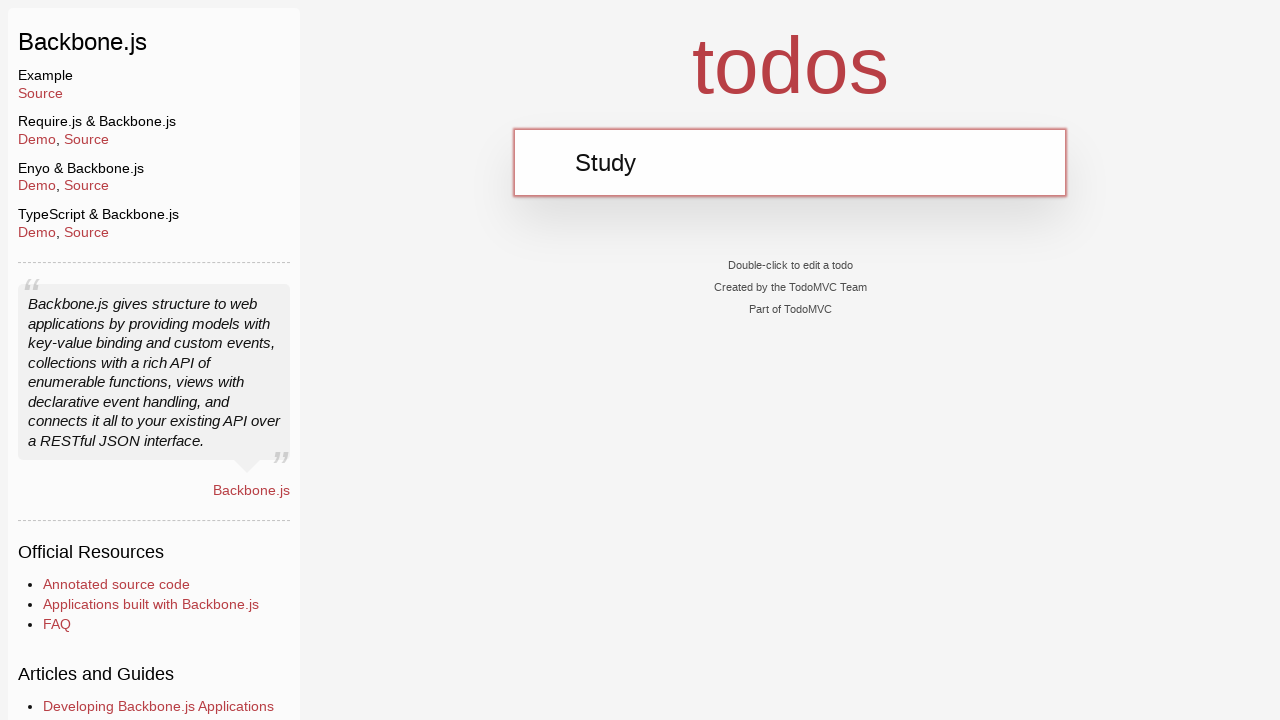

Pressed Enter to add 'Study' todo item on .new-todo
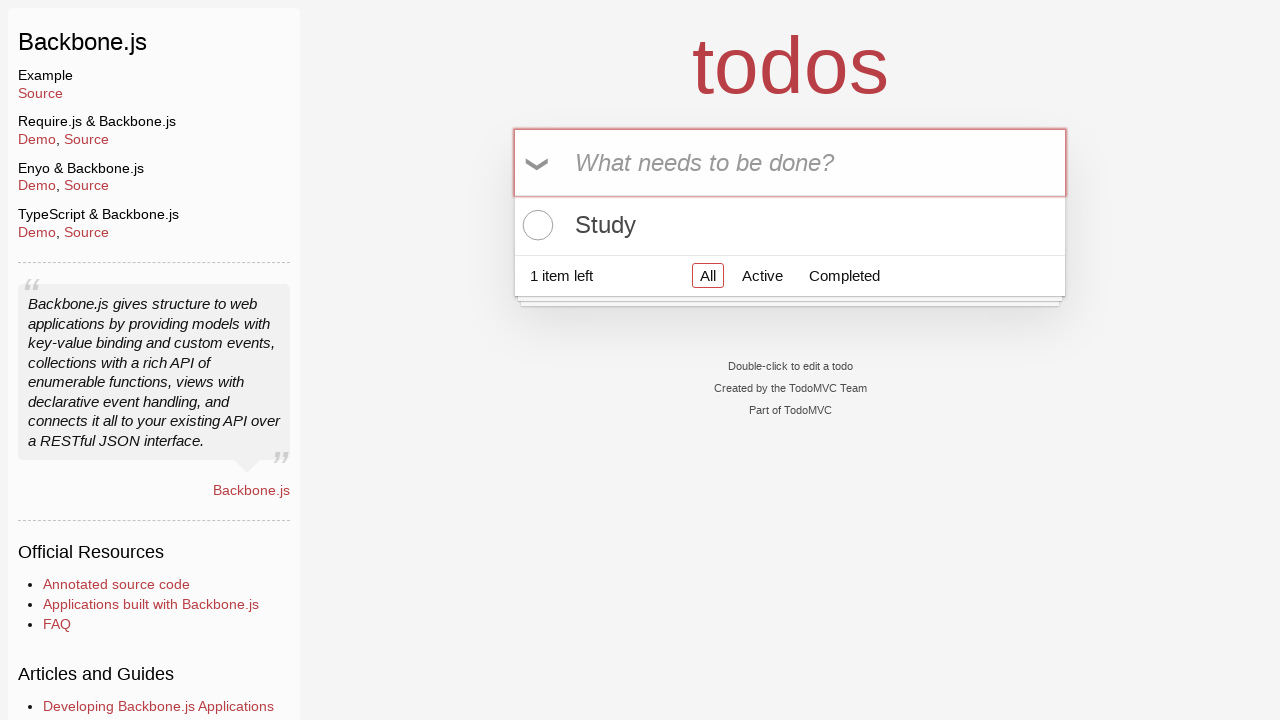

Filled new todo field with 'Eat' on .new-todo
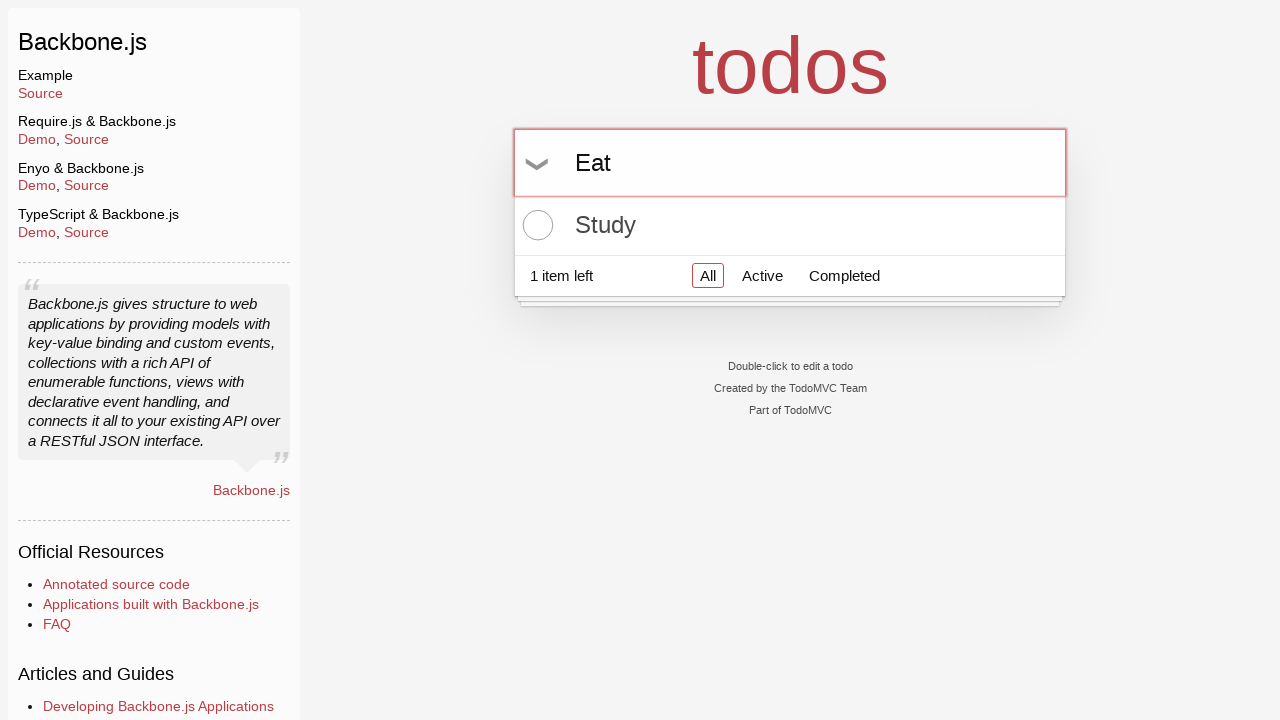

Pressed Enter to add 'Eat' todo item on .new-todo
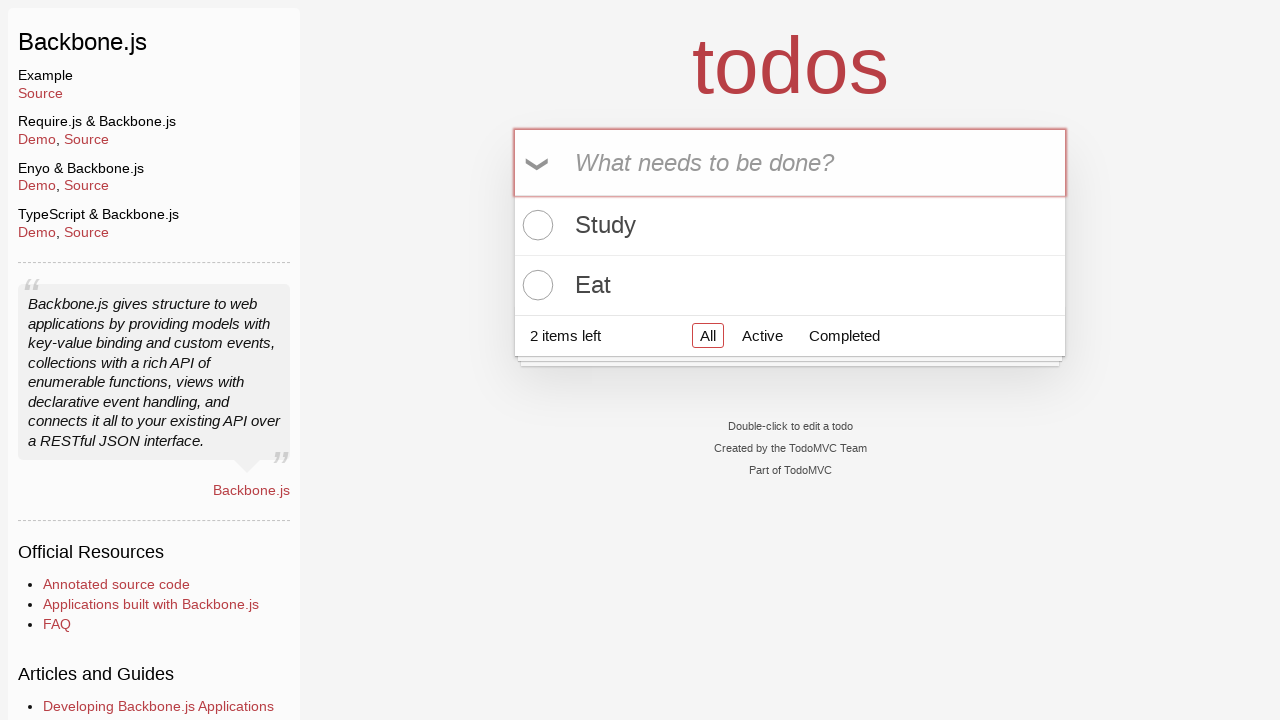

Filled new todo field with 'Clean' on .new-todo
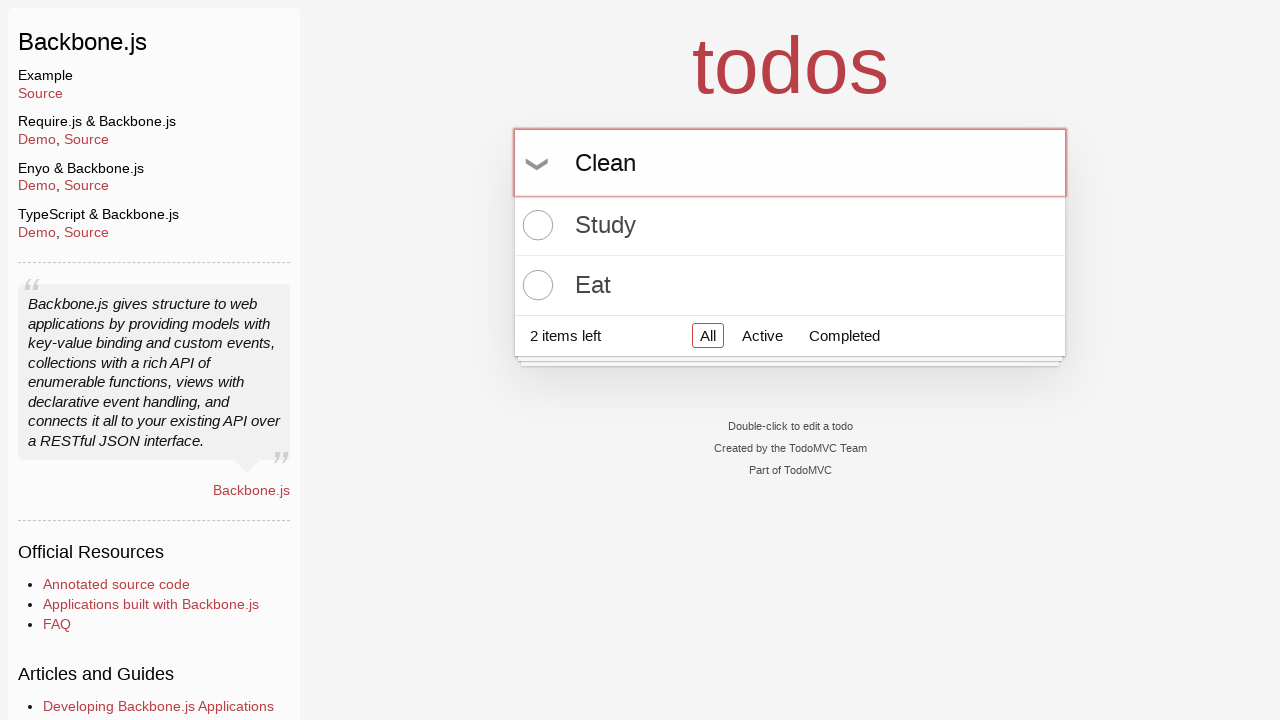

Pressed Enter to add 'Clean' todo item on .new-todo
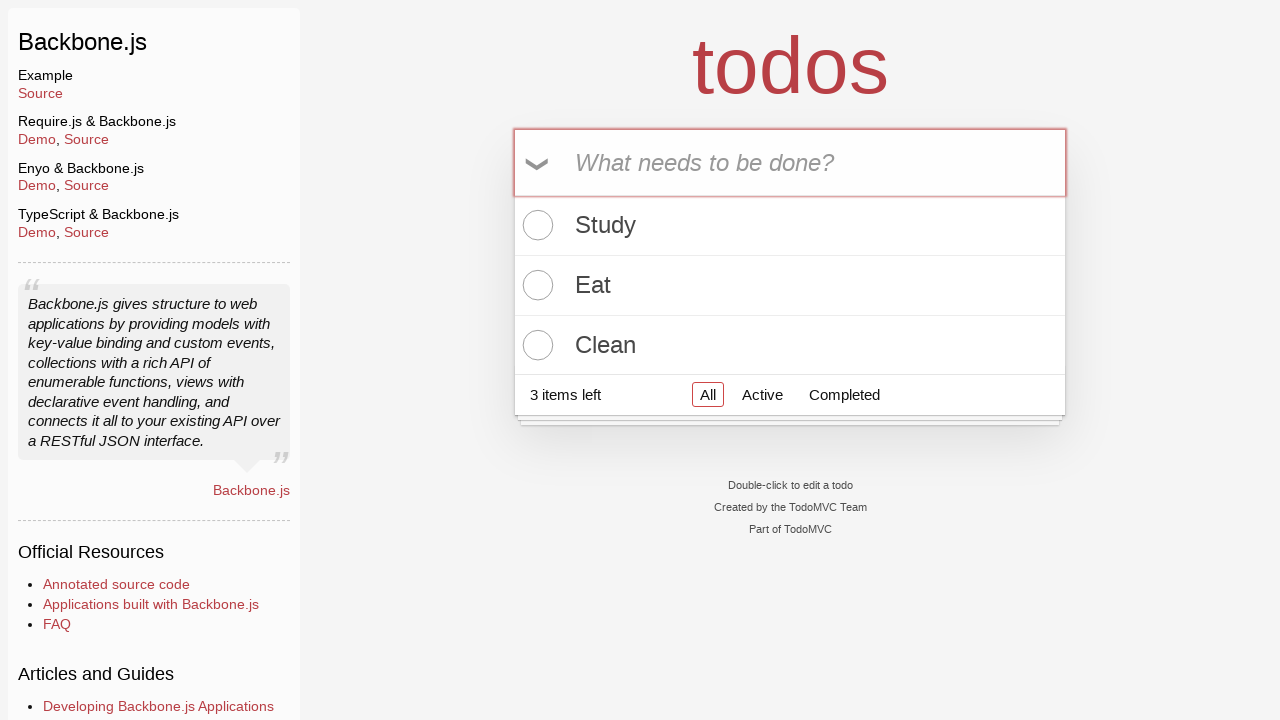

Marked second todo item ('Eat') as complete at (535, 285) on li:nth-child(2) .toggle
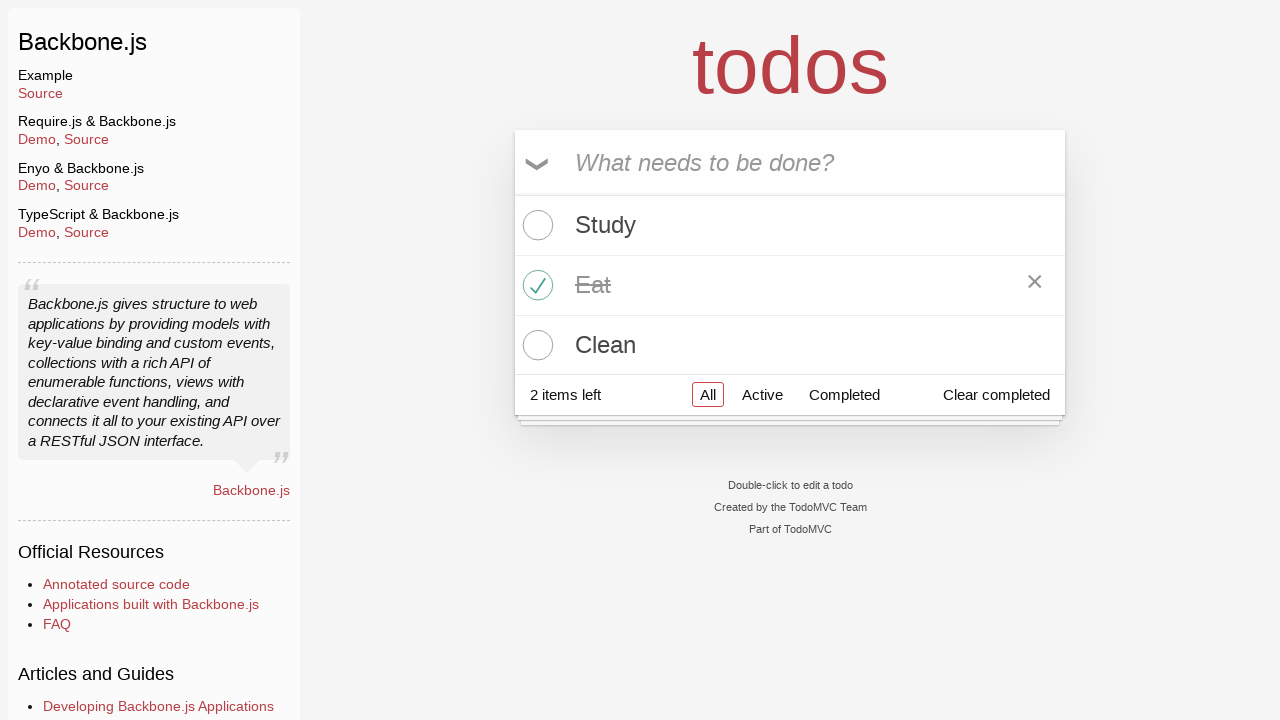

Marked first todo item ('Study') as complete at (535, 225) on li:nth-child(1) .toggle
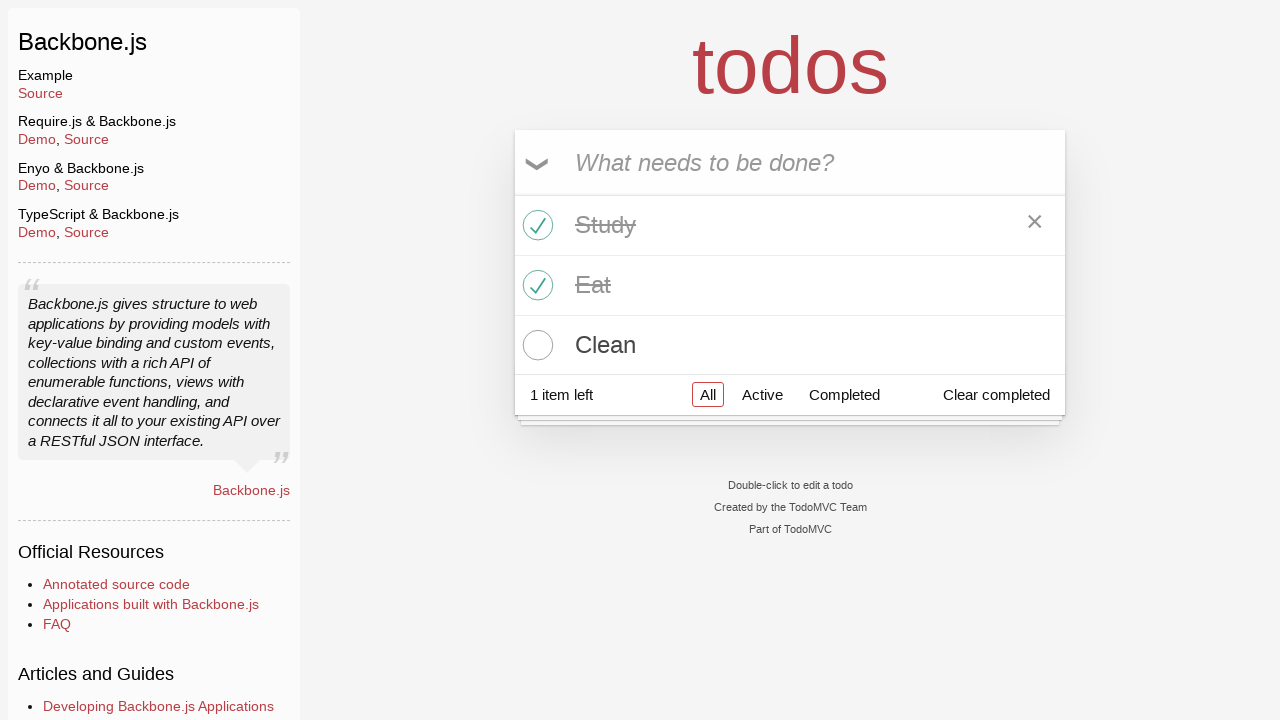

Footer counter is visible, one todo item remains
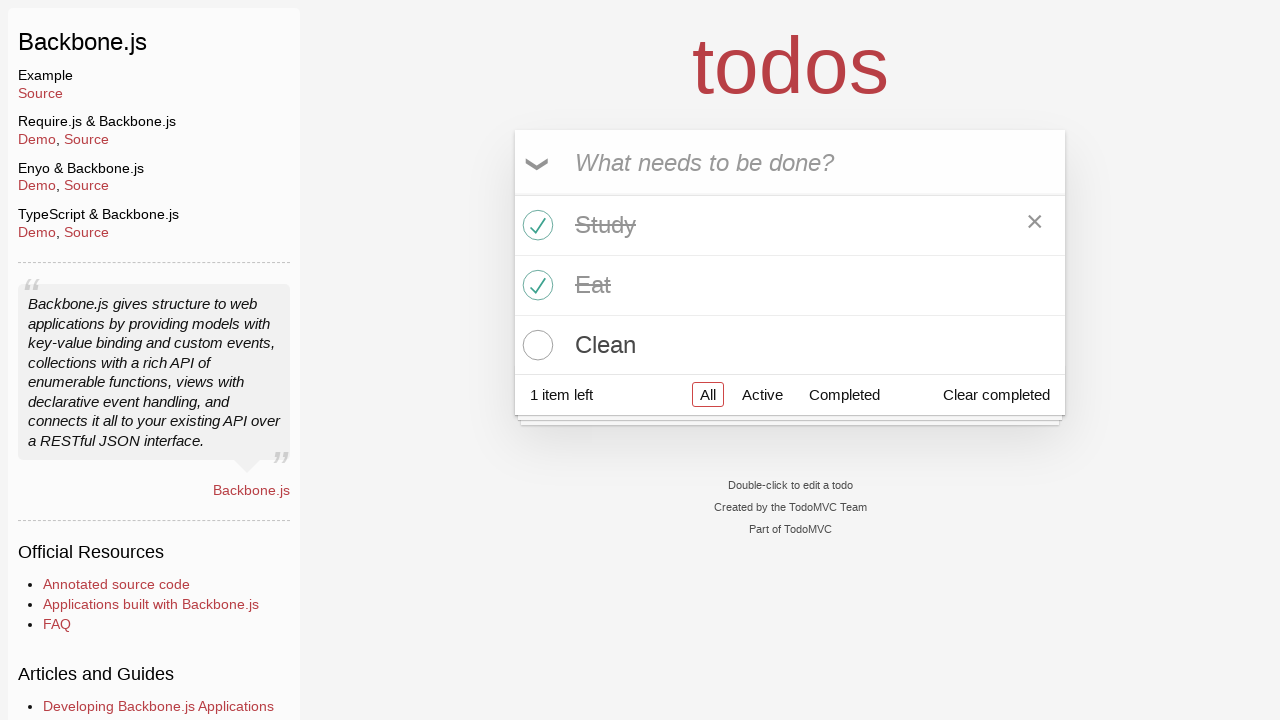

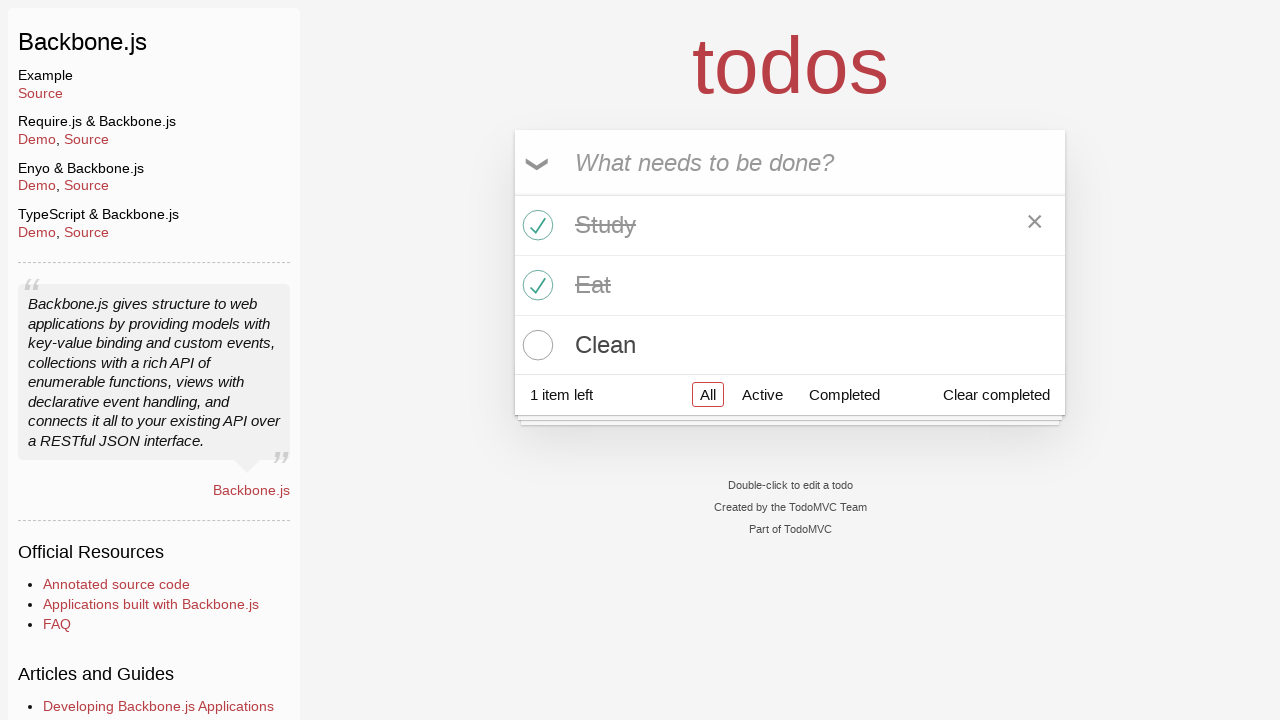